Tests that data persists after page reload

Starting URL: https://demo.playwright.dev/todomvc

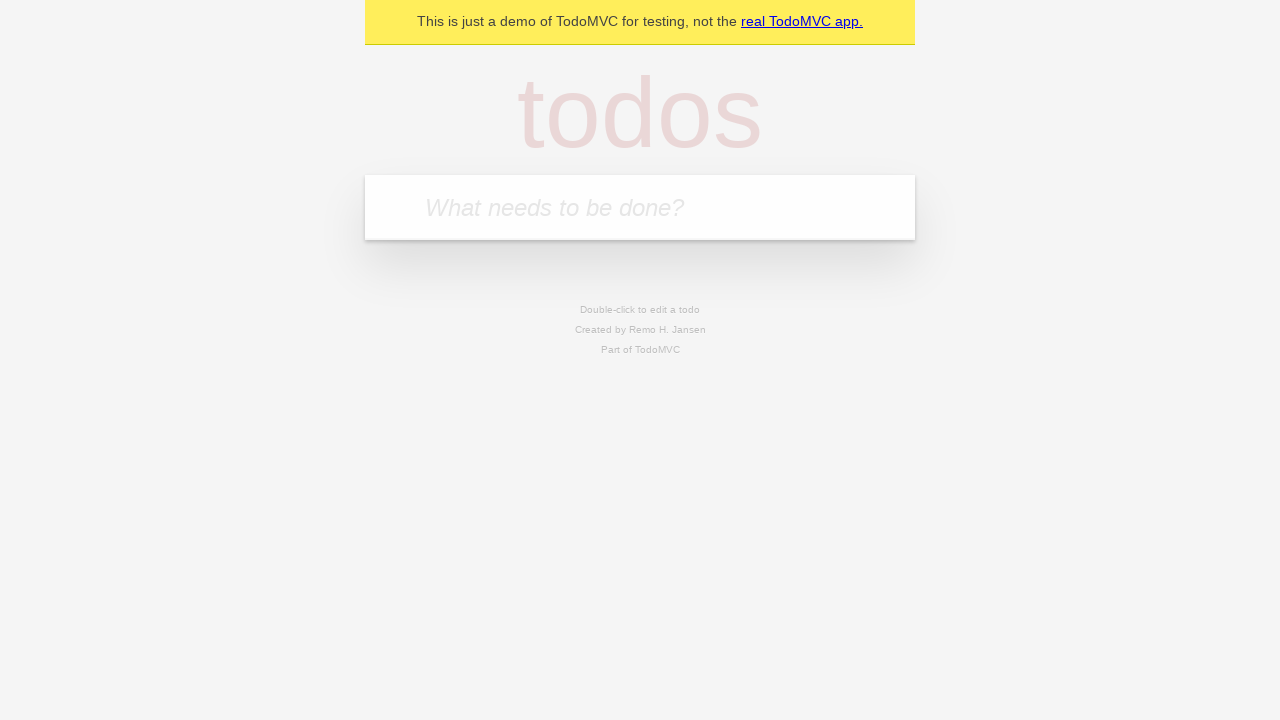

Filled first todo field with 'buy some cheese' on .new-todo
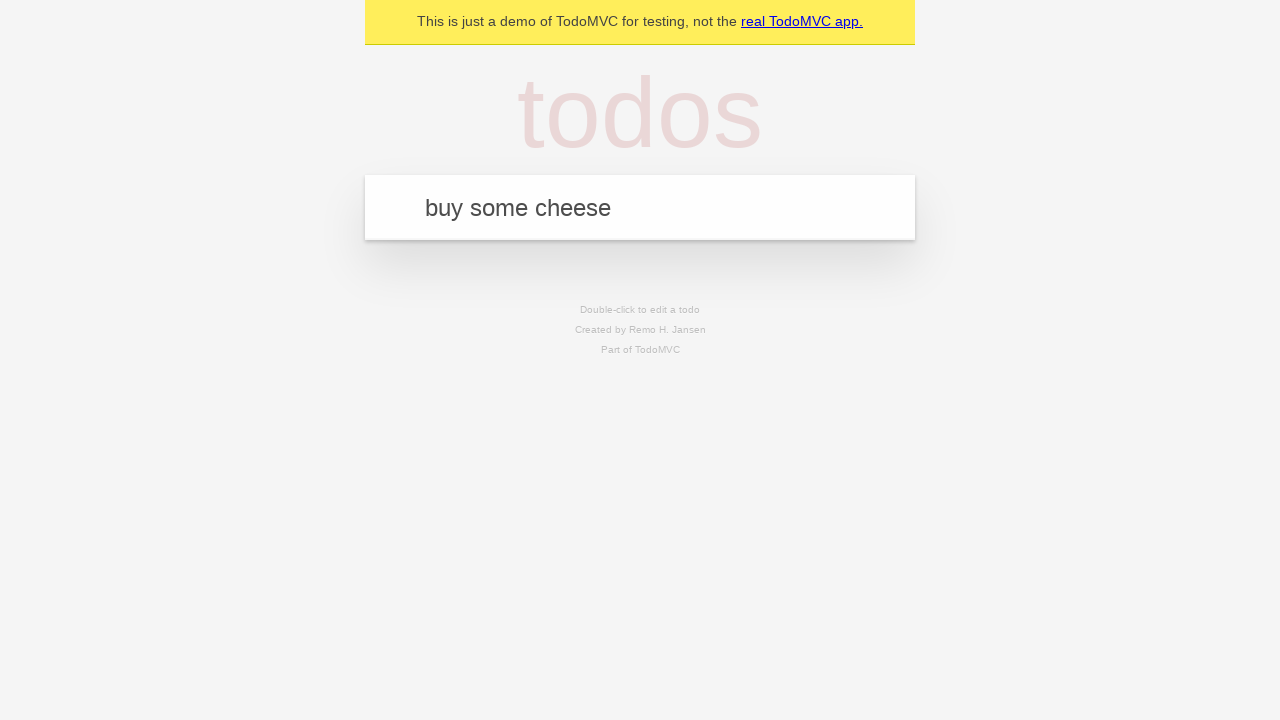

Pressed Enter to create first todo on .new-todo
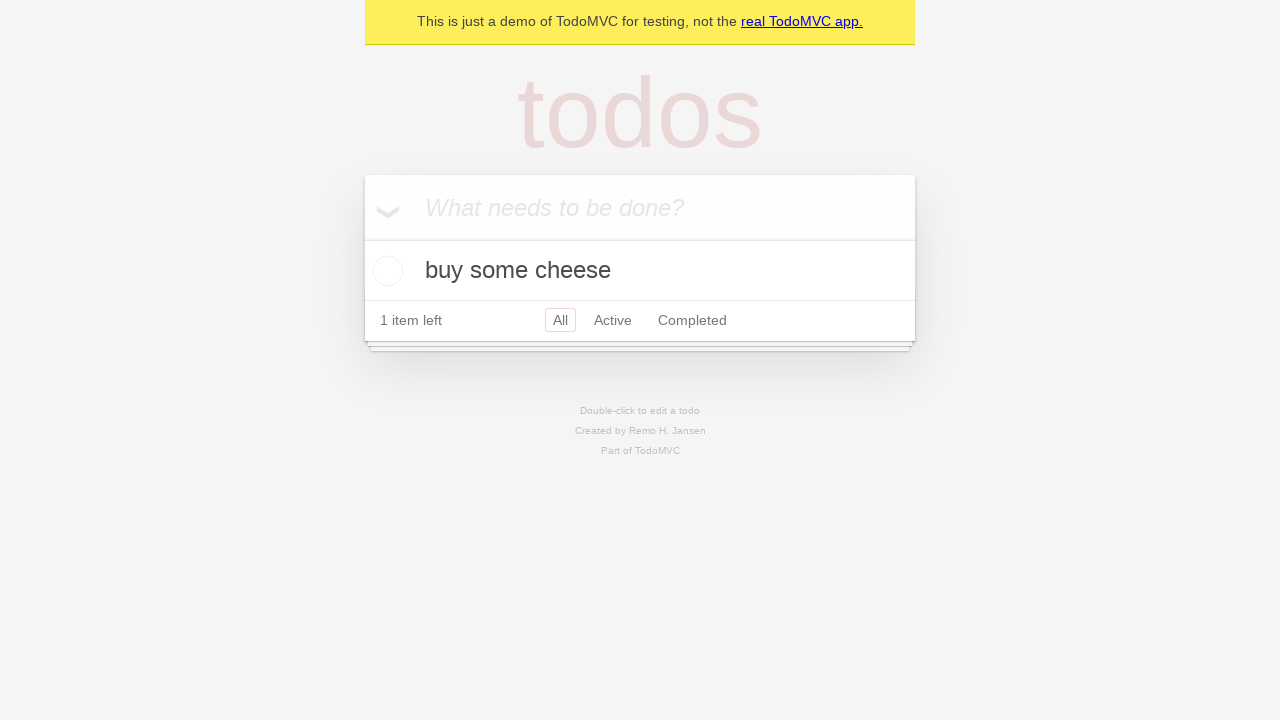

Filled second todo field with 'feed the cat' on .new-todo
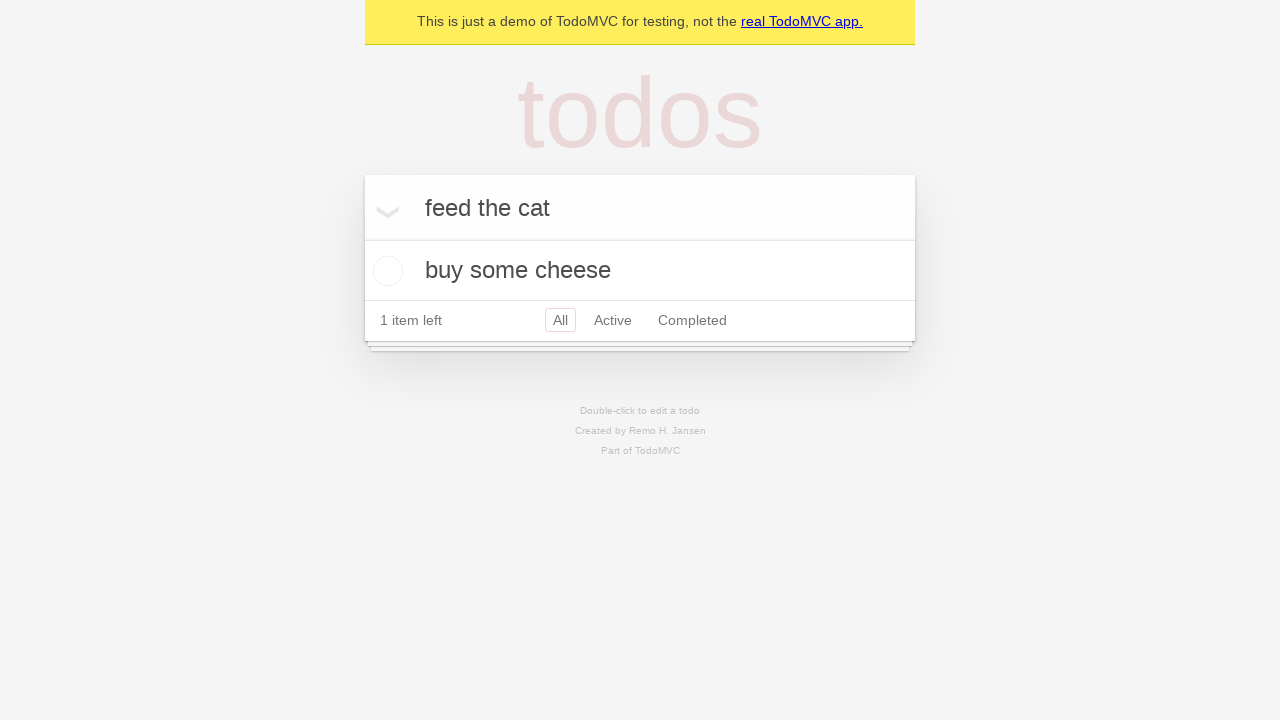

Pressed Enter to create second todo on .new-todo
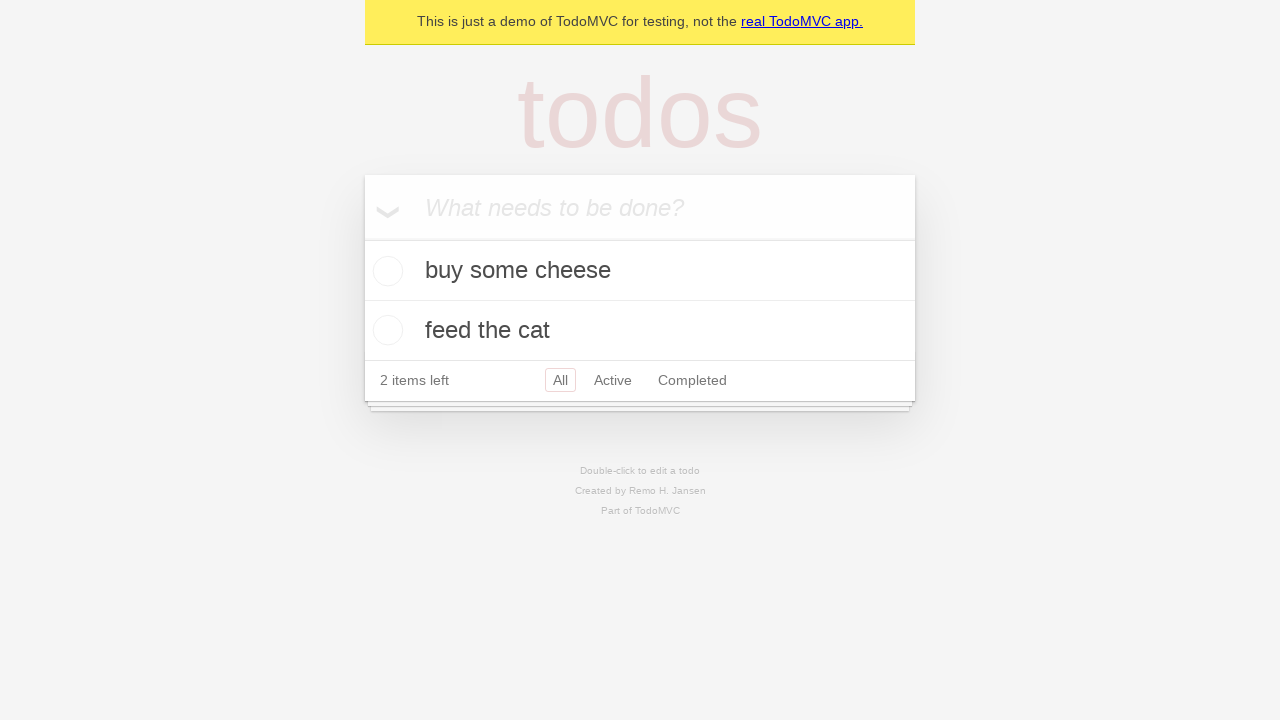

Waited for both todo items to appear in the list
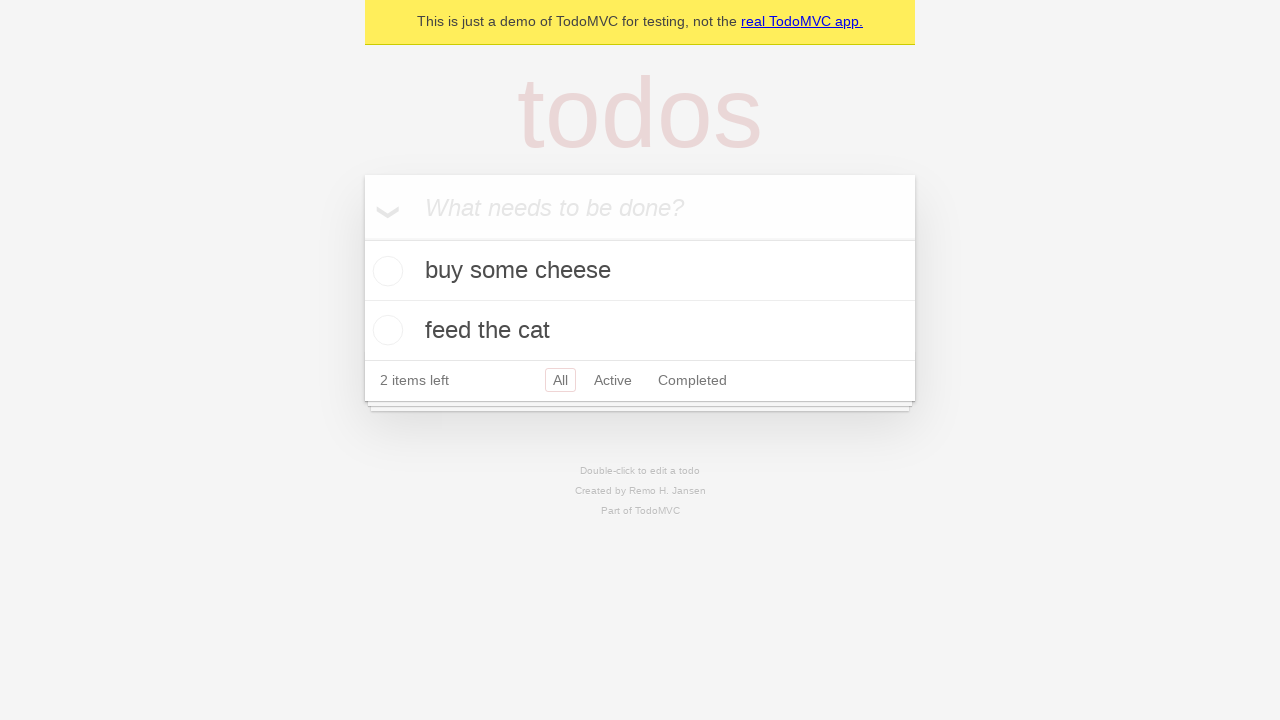

Checked the first todo item as complete at (385, 271) on .todo-list li >> nth=0 >> .toggle
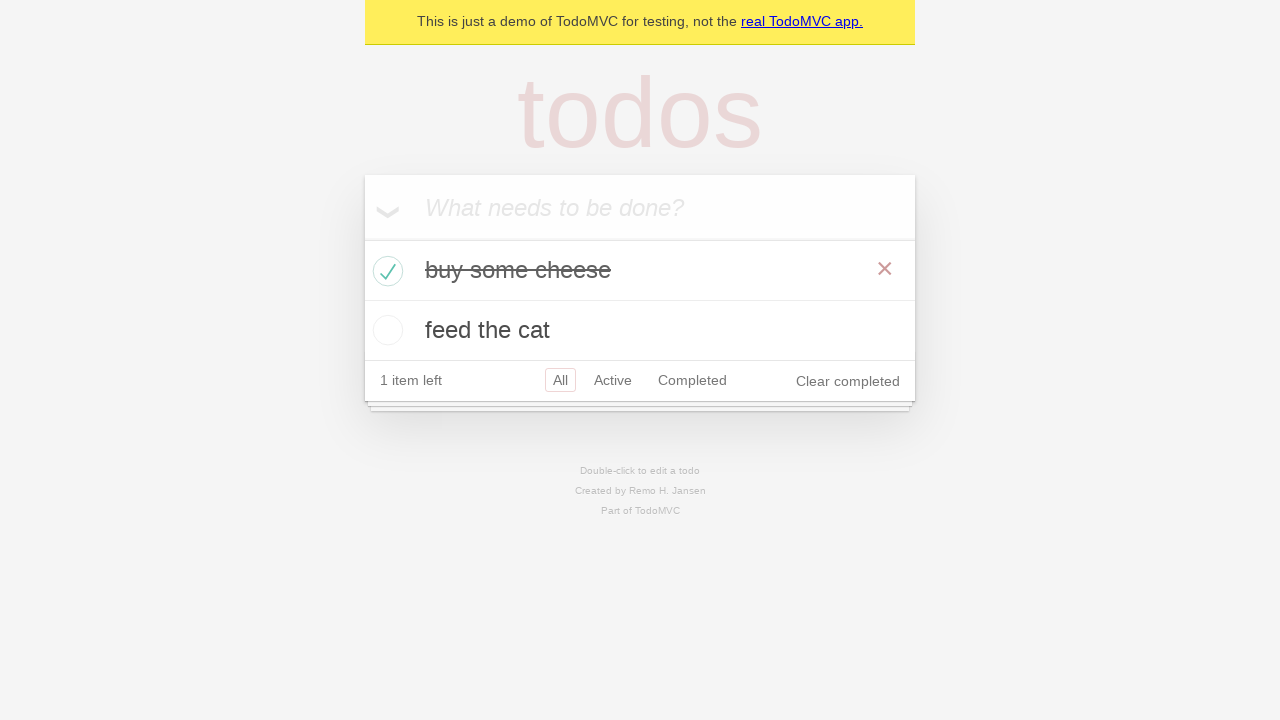

Reloaded the page to test data persistence
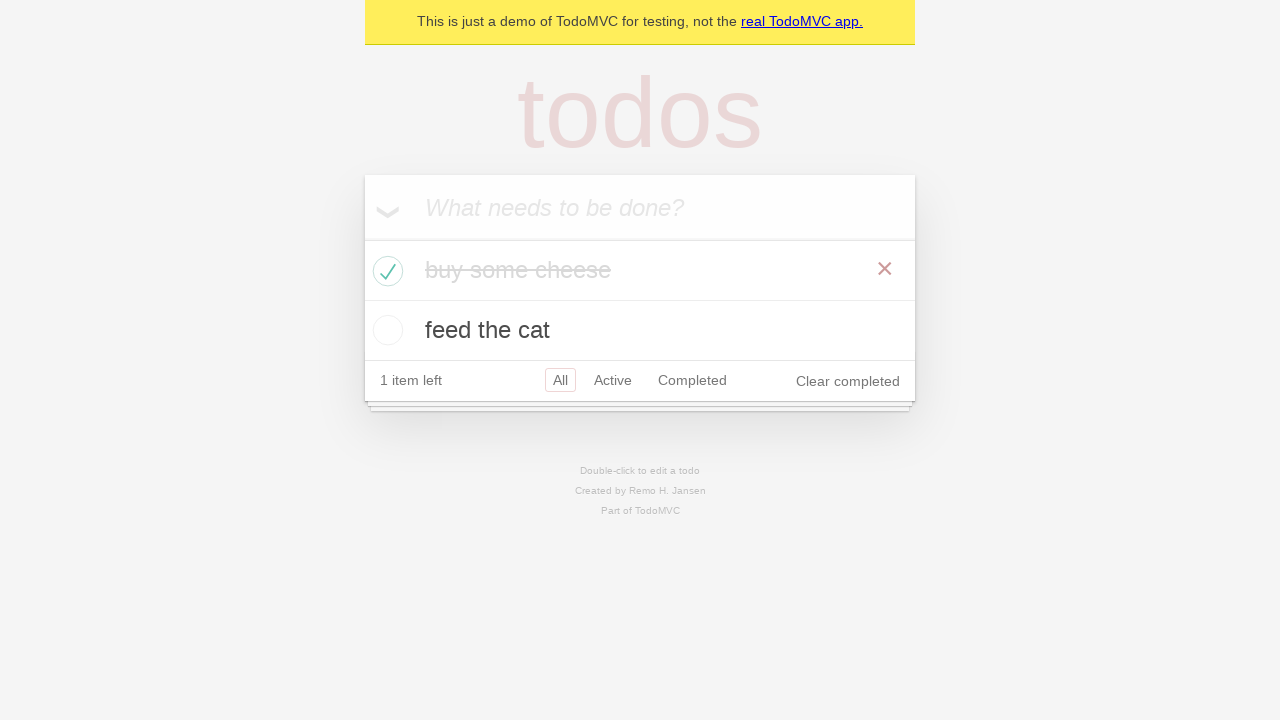

Waited for todo items to reappear after page reload
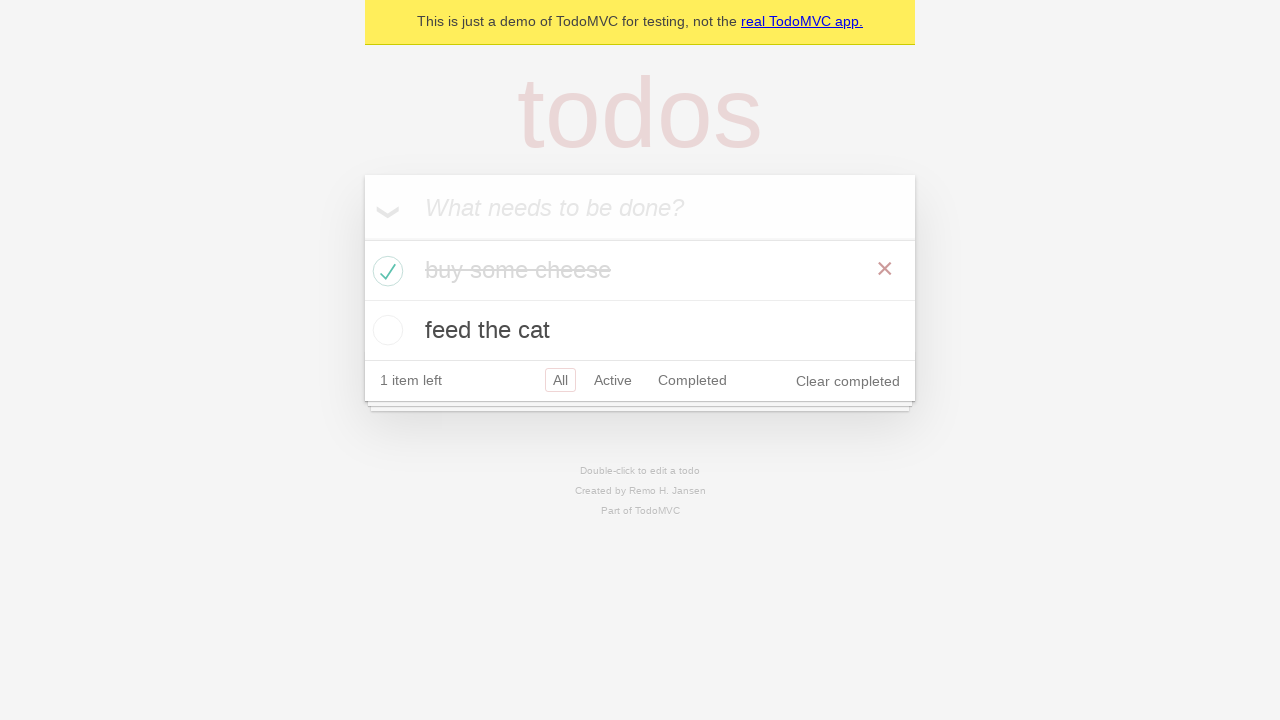

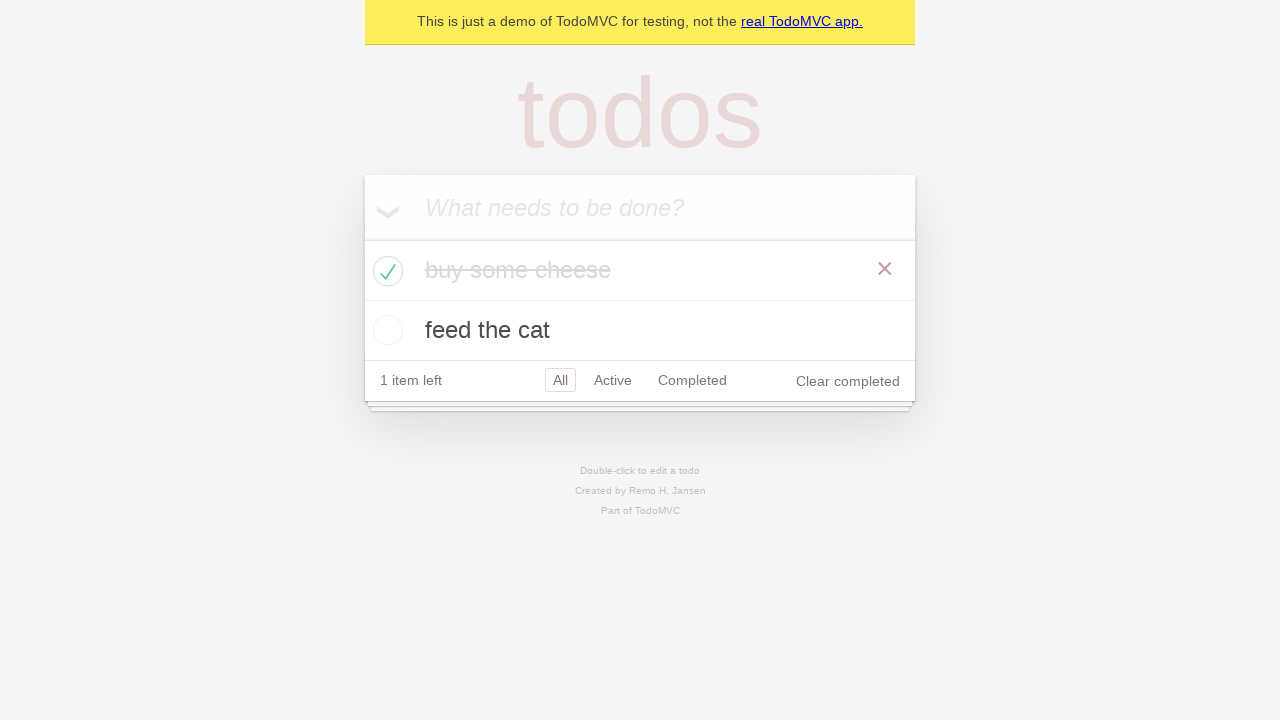